Tests basic navigation by visiting the training support website and clicking on the "About Us" link to navigate to that page.

Starting URL: https://v1.training-support.net/

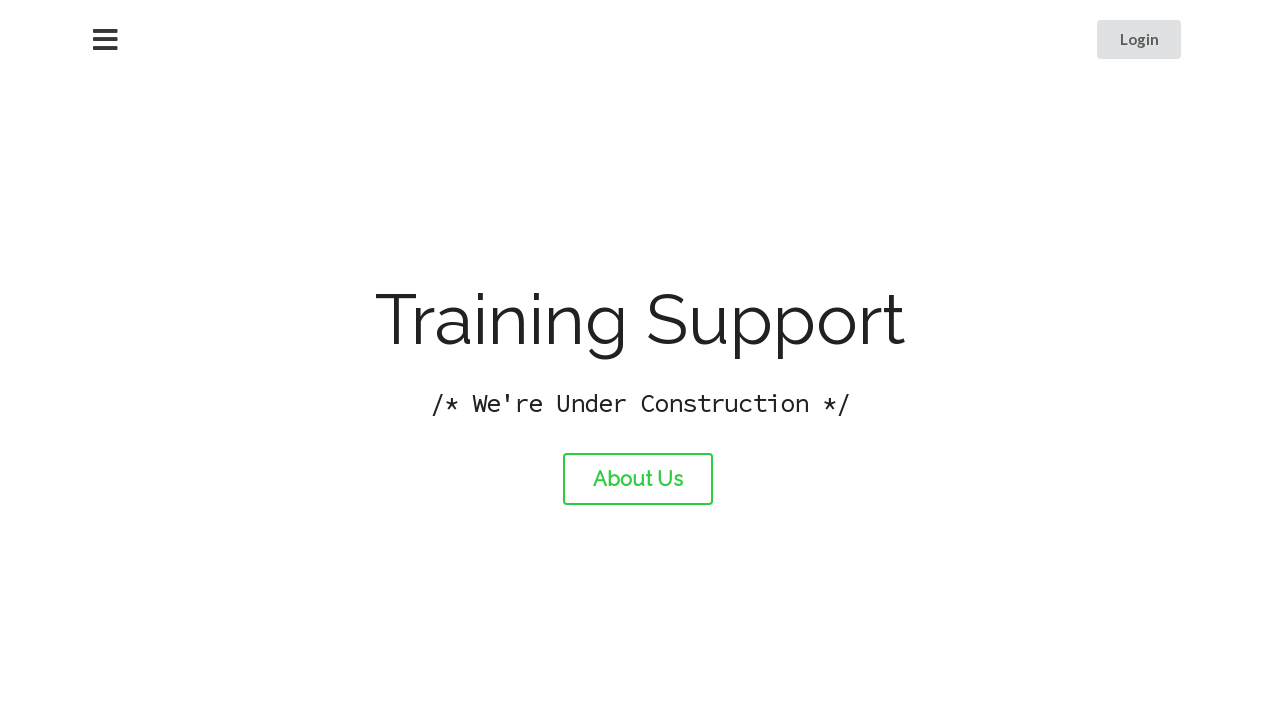

Navigated to training support website
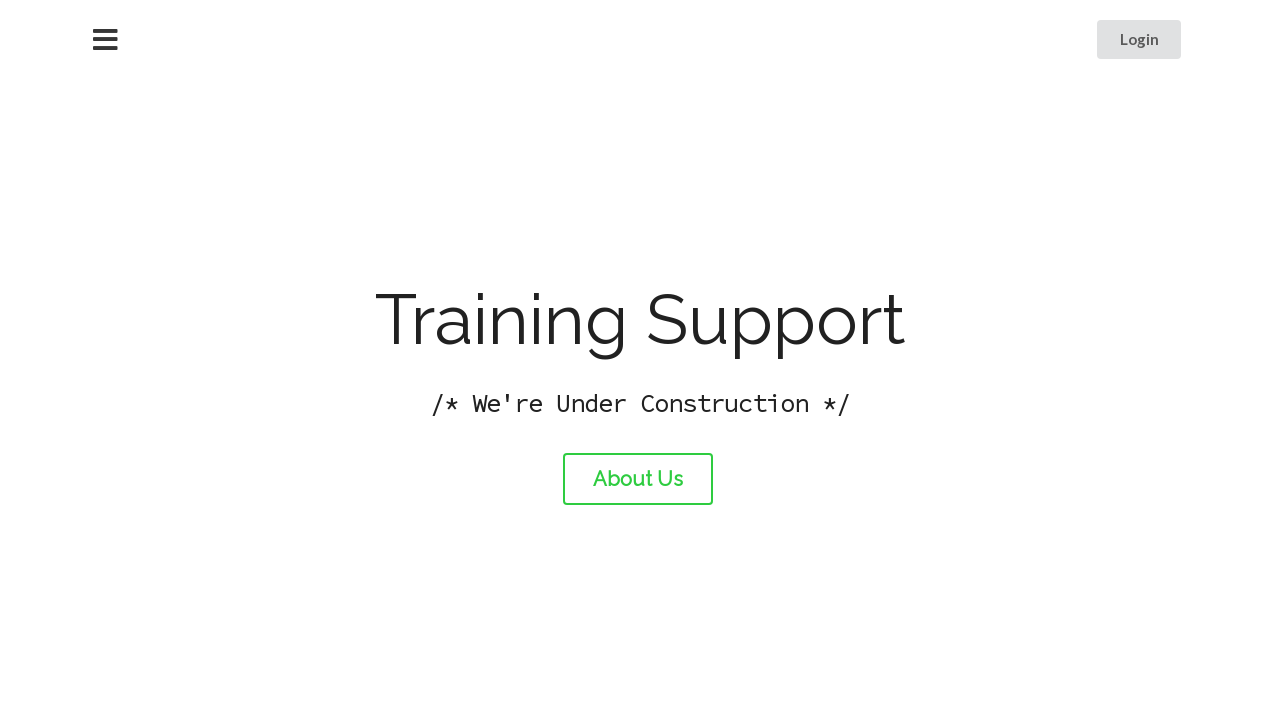

Clicked on 'About Us' link at (638, 479) on text=About Us
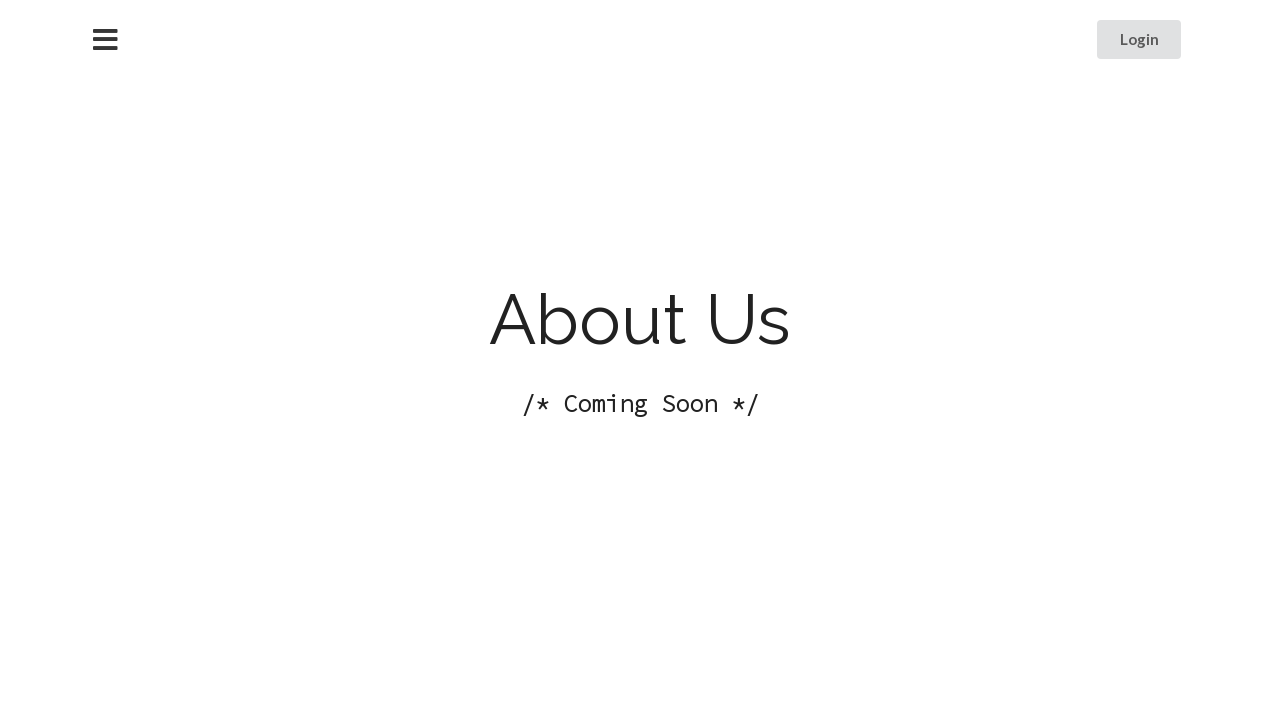

About Us page loaded successfully
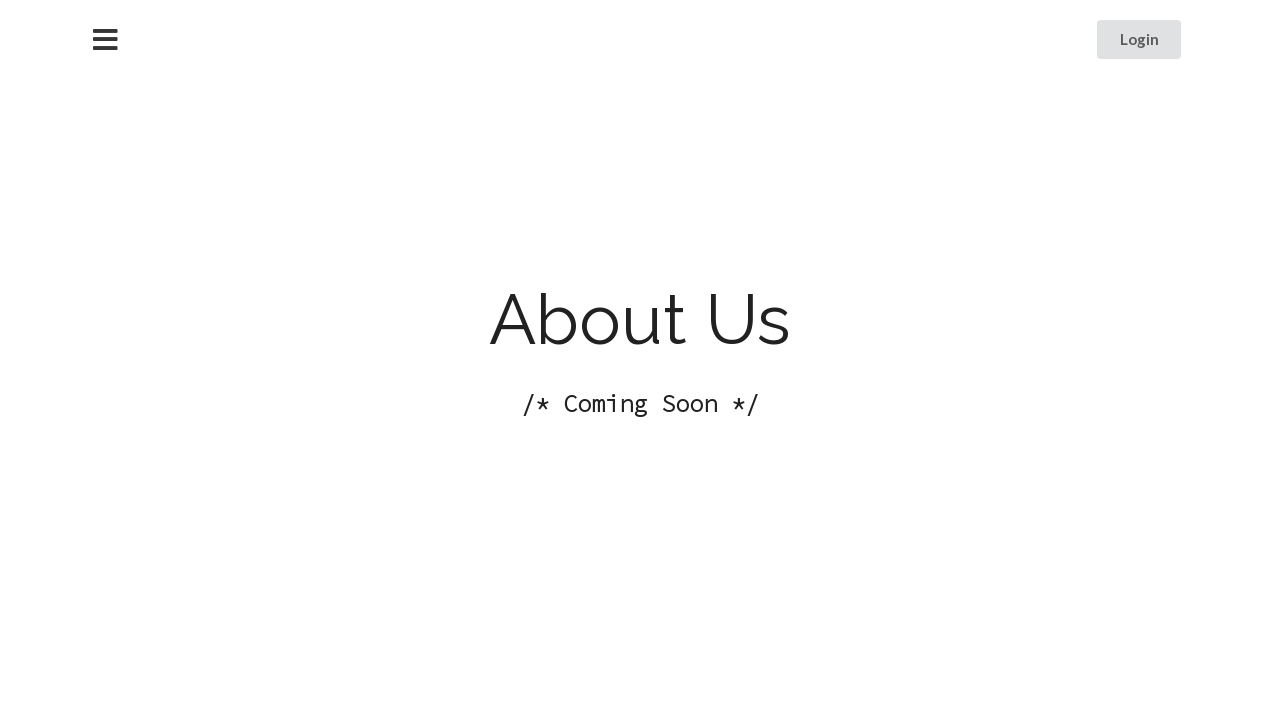

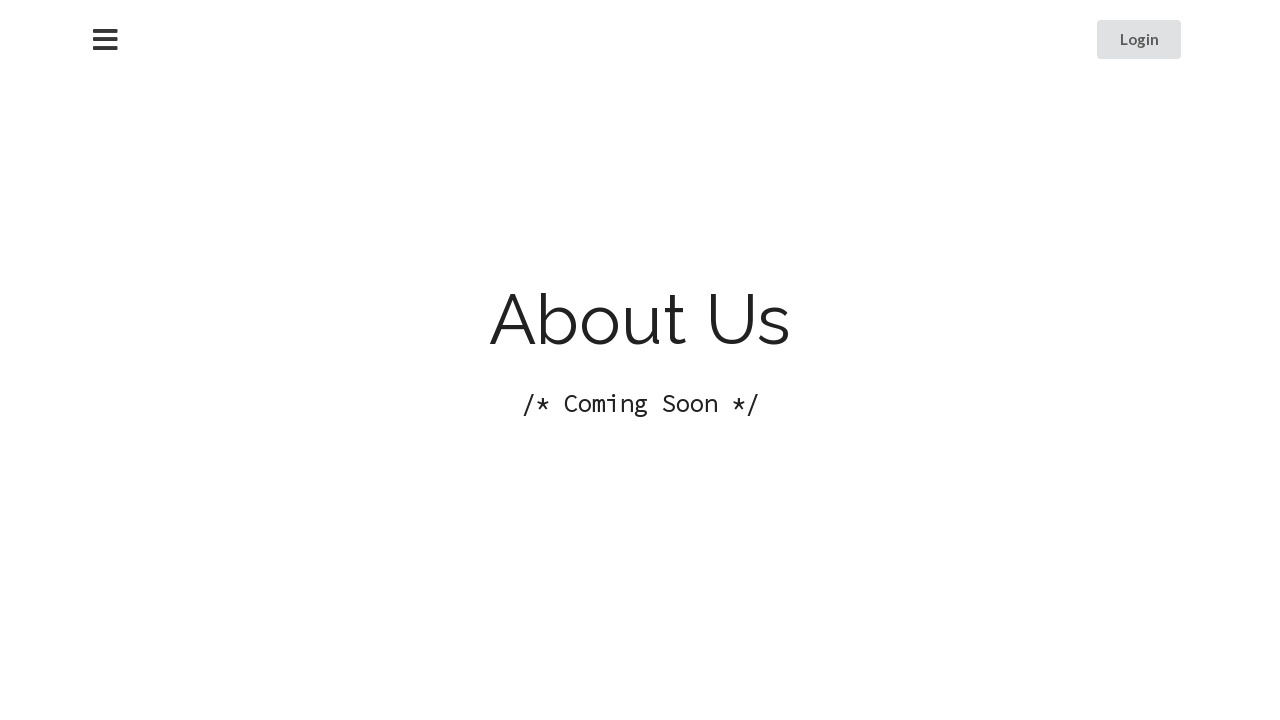